Tests browser navigation functionality by navigating between two pages, then using browser back, forward, and refresh controls to verify navigation history works correctly.

Starting URL: https://letskodeit.teachable.com/p/practice

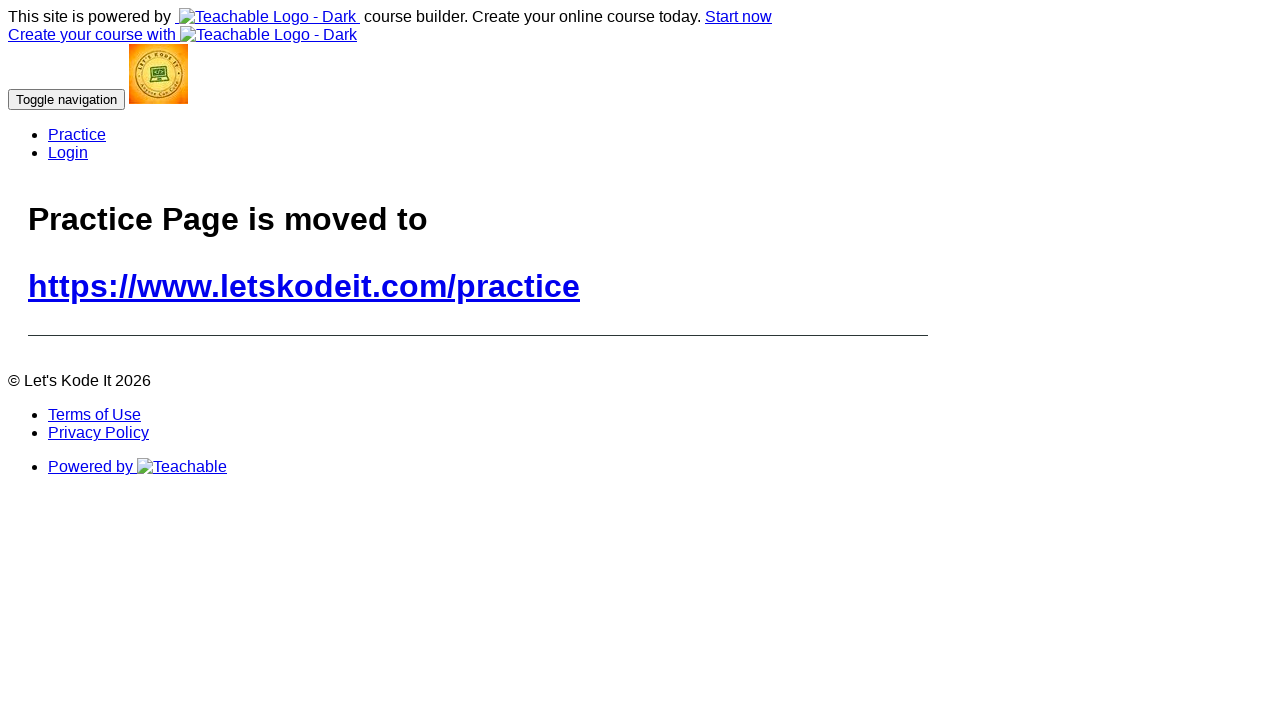

Initial practice page loaded
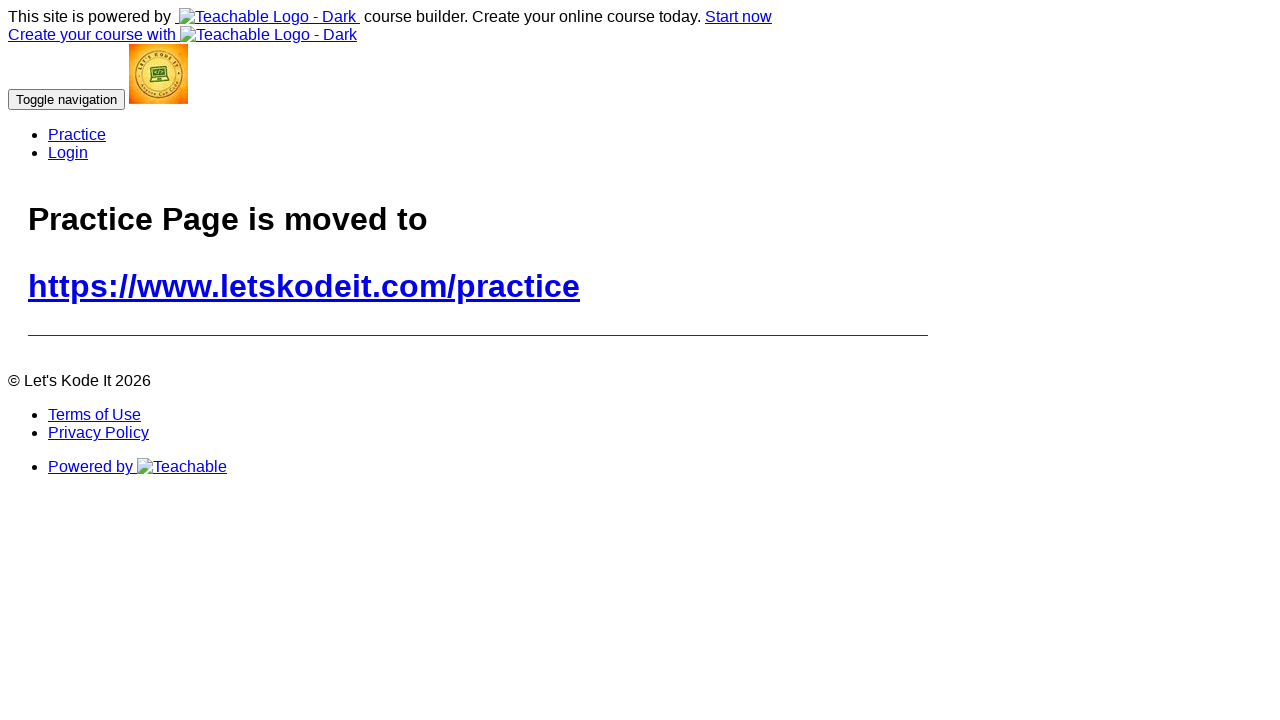

Navigated to letskodeit.teachable.com main page
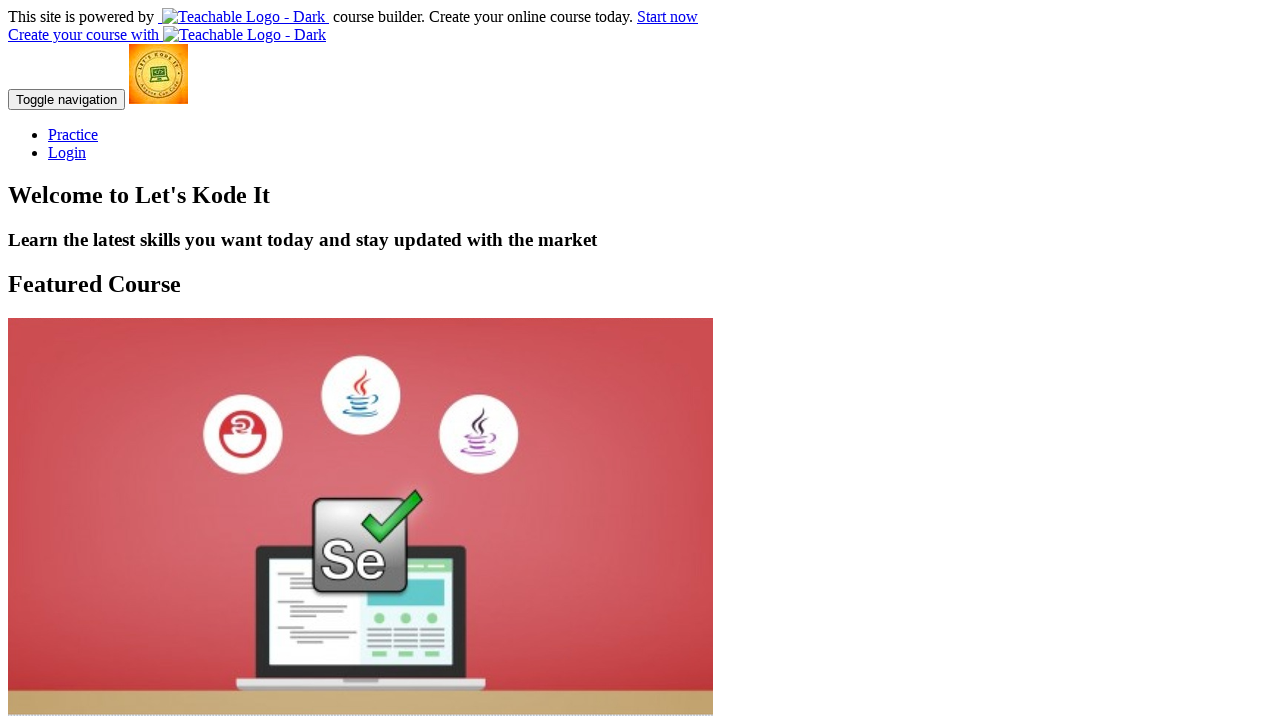

Second page fully loaded
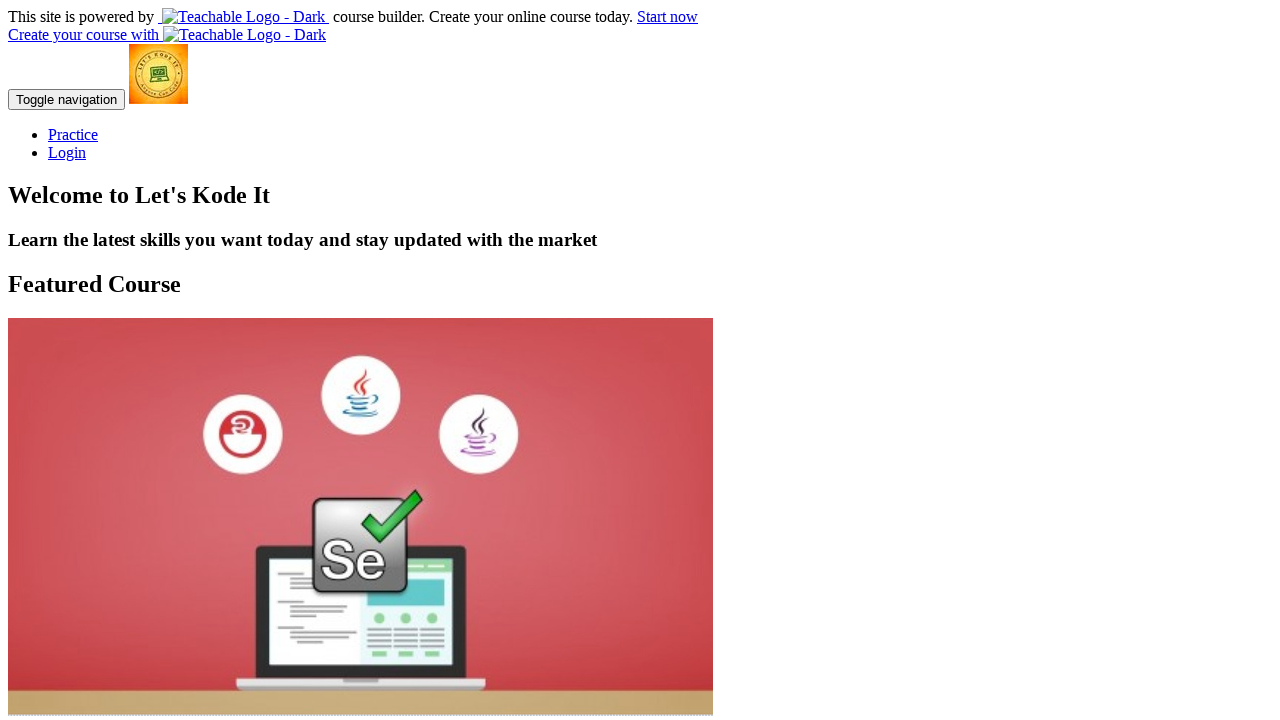

Navigated back to practice page using browser back button
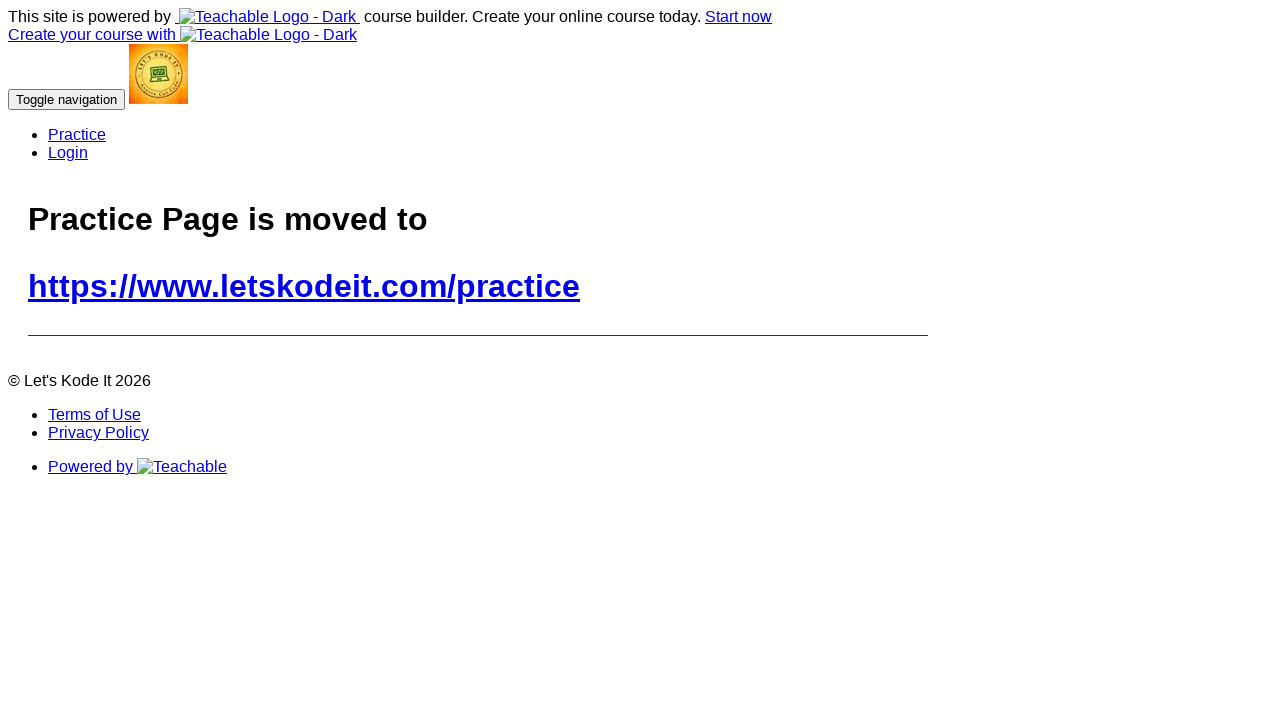

Practice page reloaded after back navigation
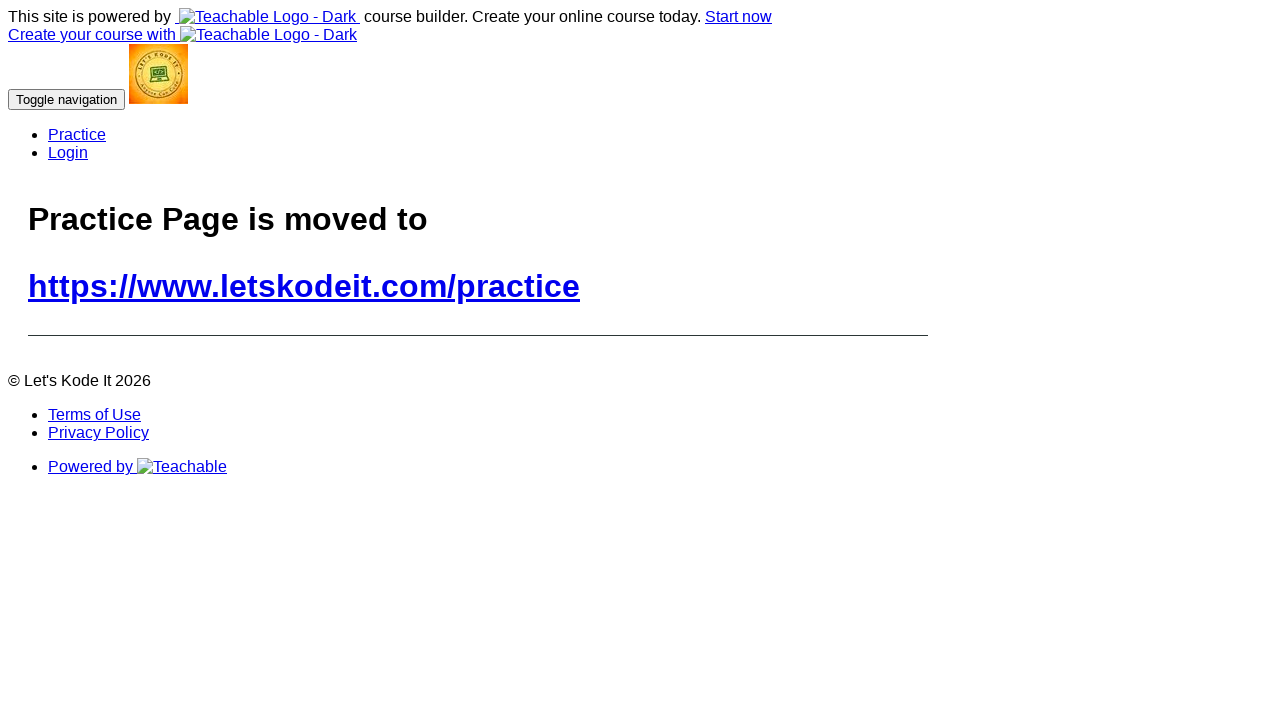

Navigated forward to main page using browser forward button
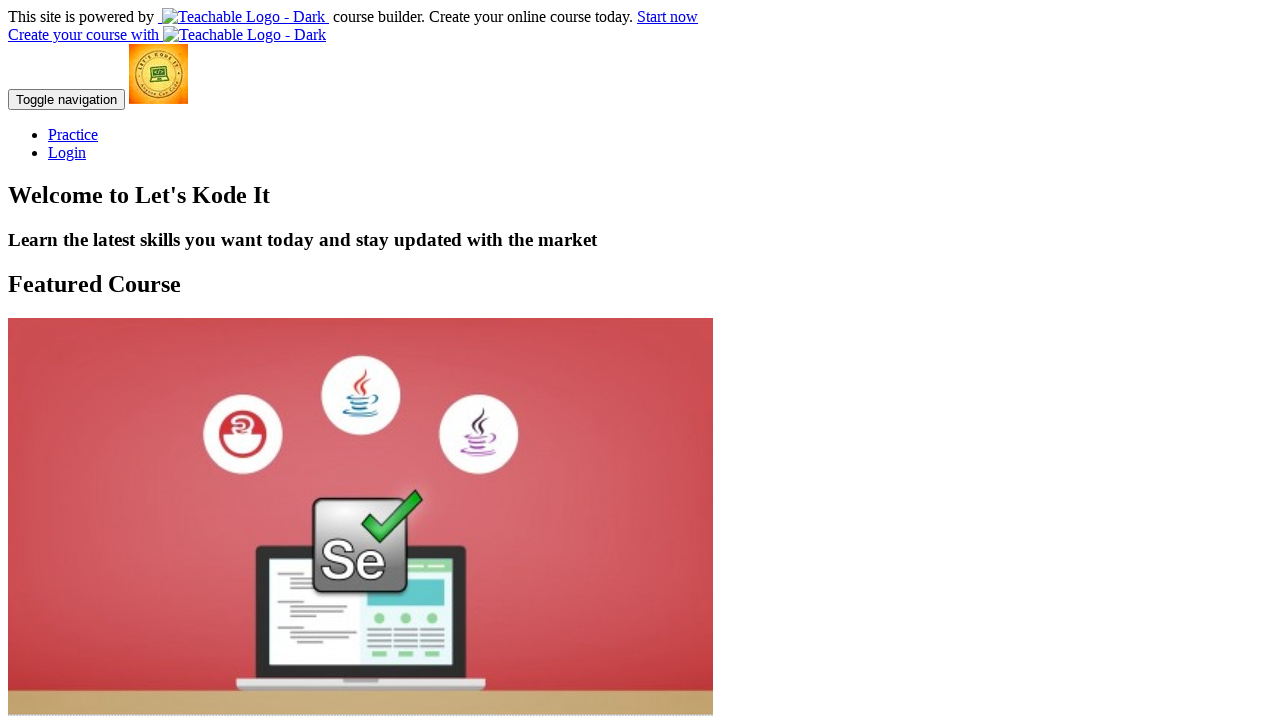

Main page reloaded after forward navigation
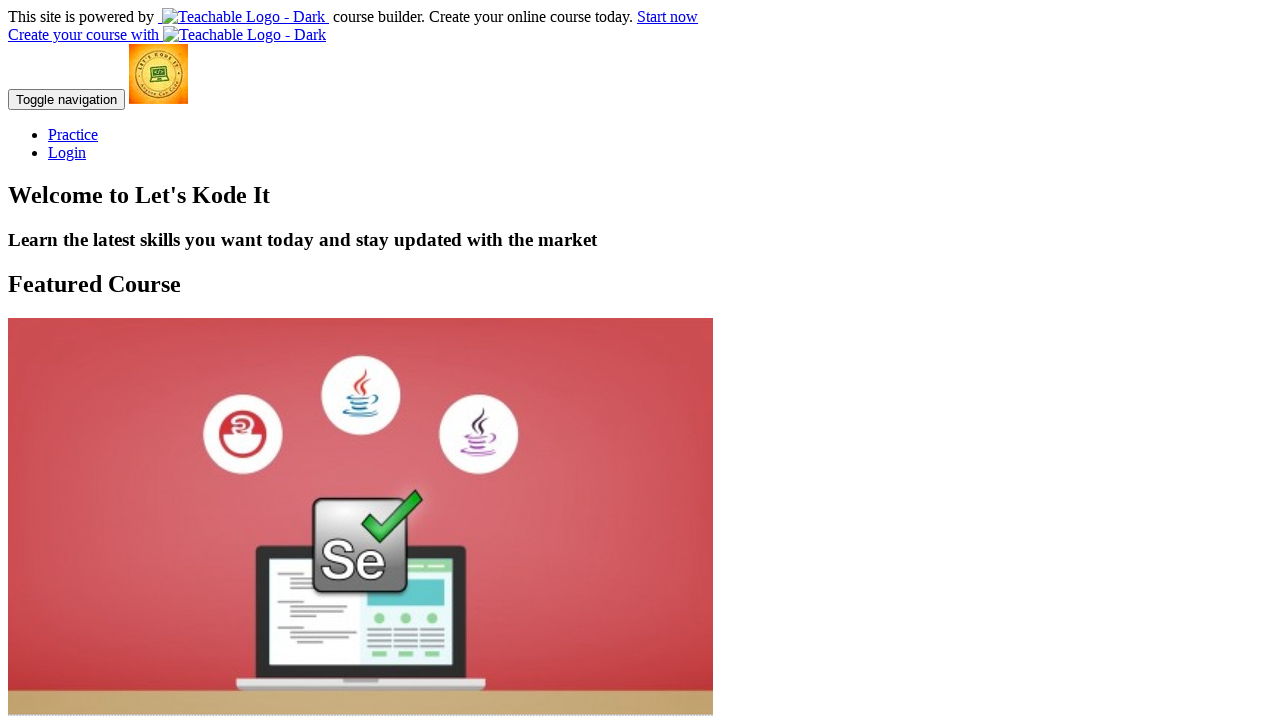

Refreshed the current page
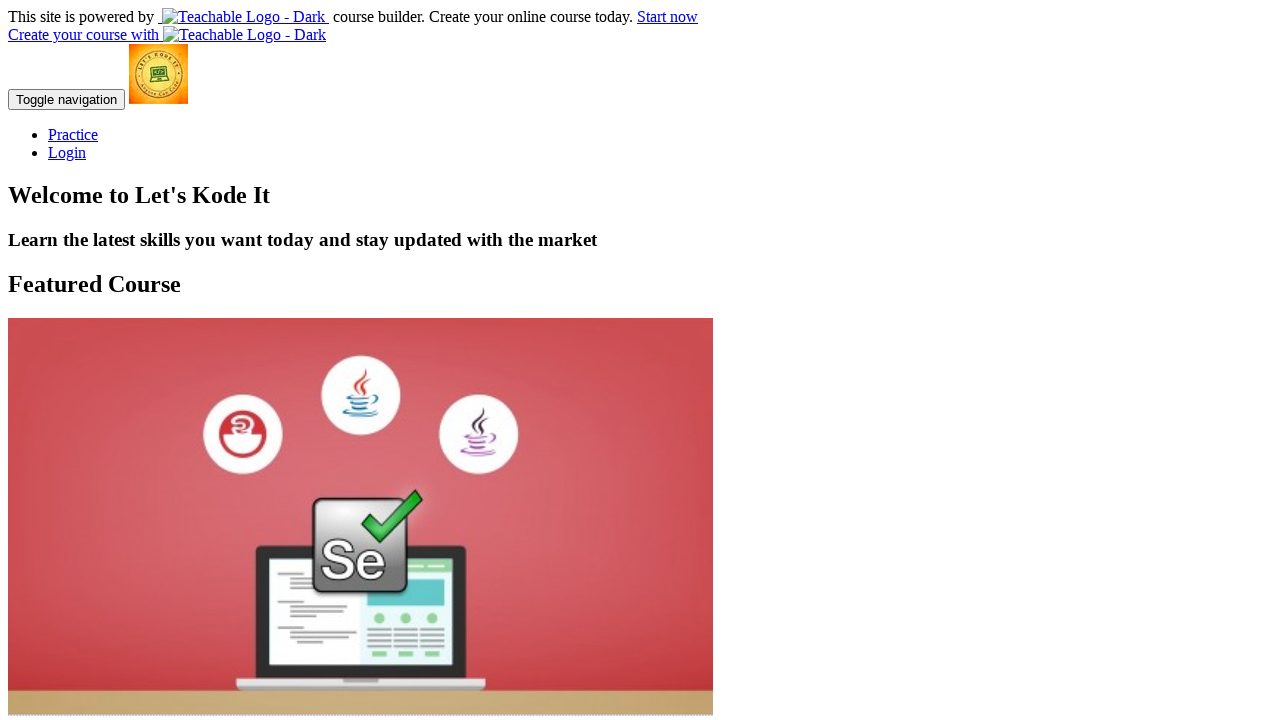

Page fully reloaded after refresh
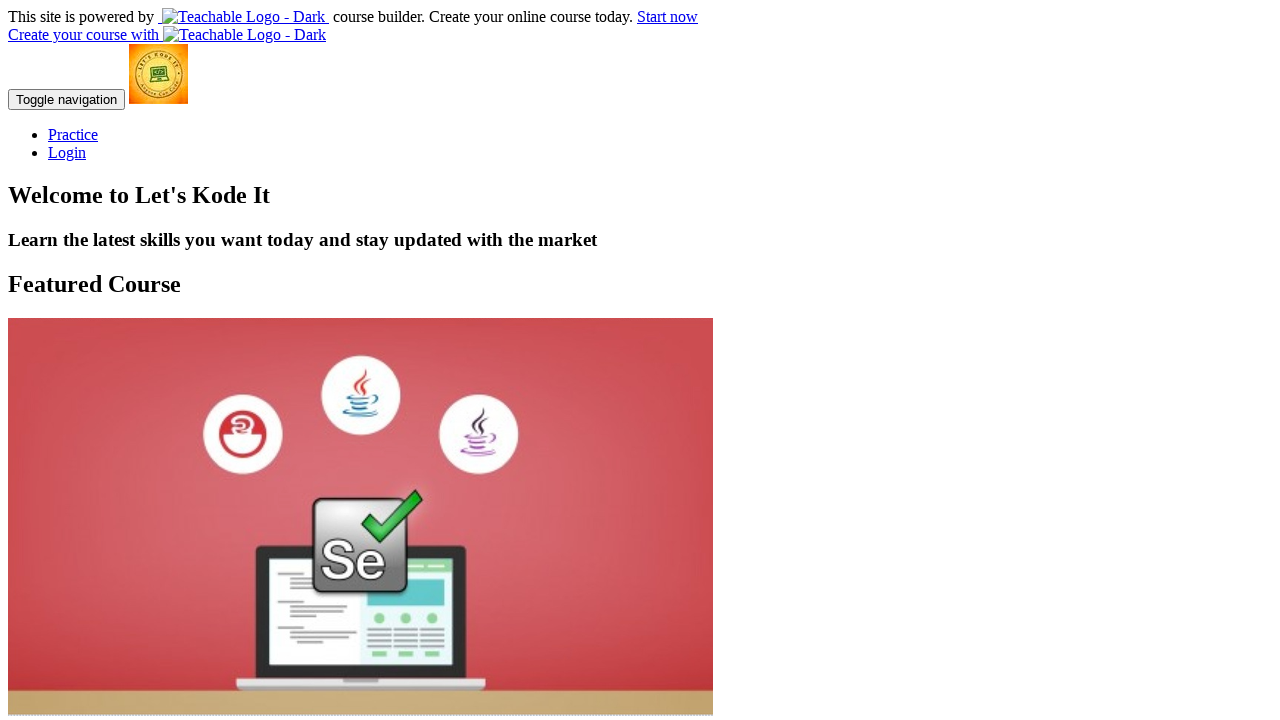

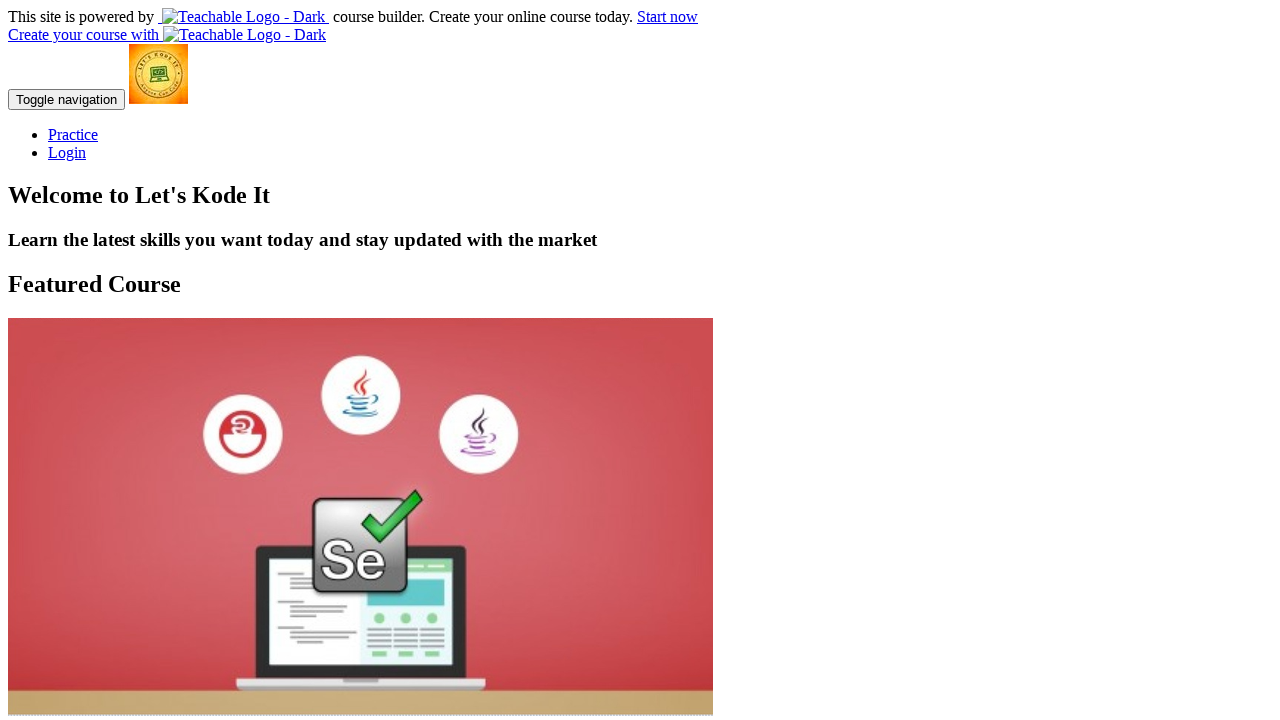